Tests checkbox functionality by checking if a checkbox is selected and then clicking it

Starting URL: https://rahulshettyacademy.com/dropdownsPractise/

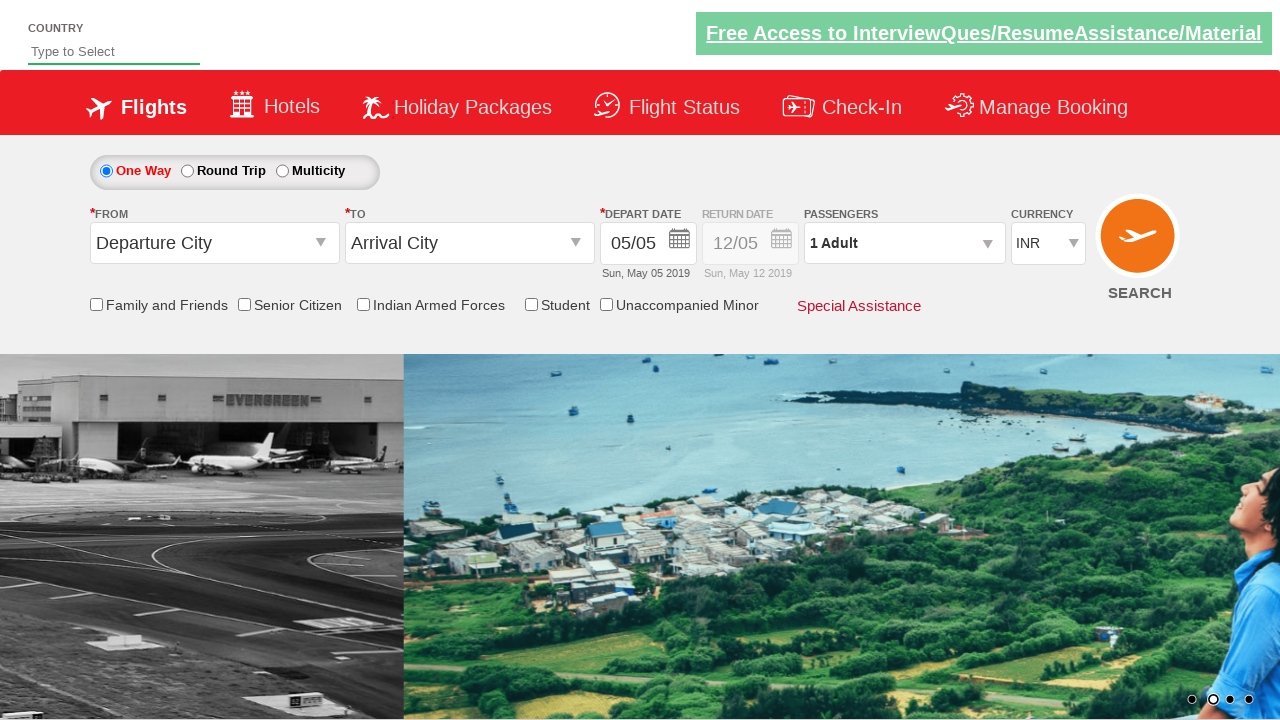

Navigated to https://rahulshettyacademy.com/dropdownsPractise/
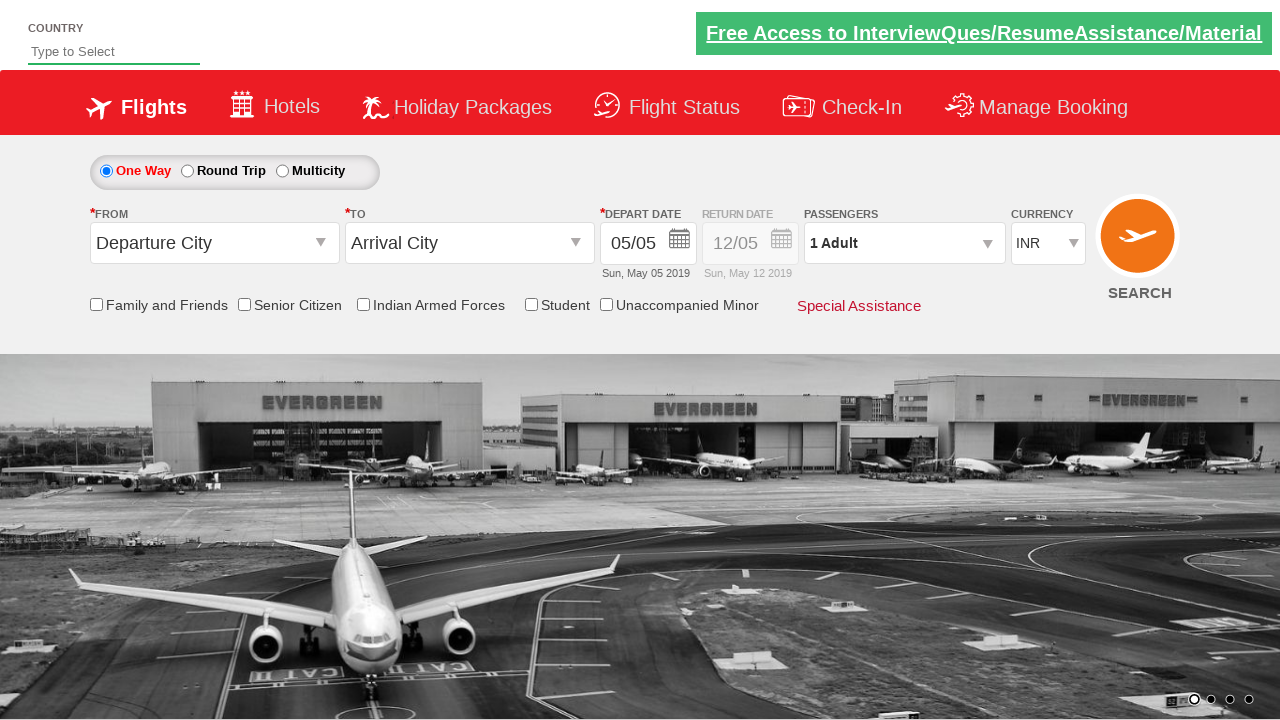

Checked if checkbox is selected - Result: False
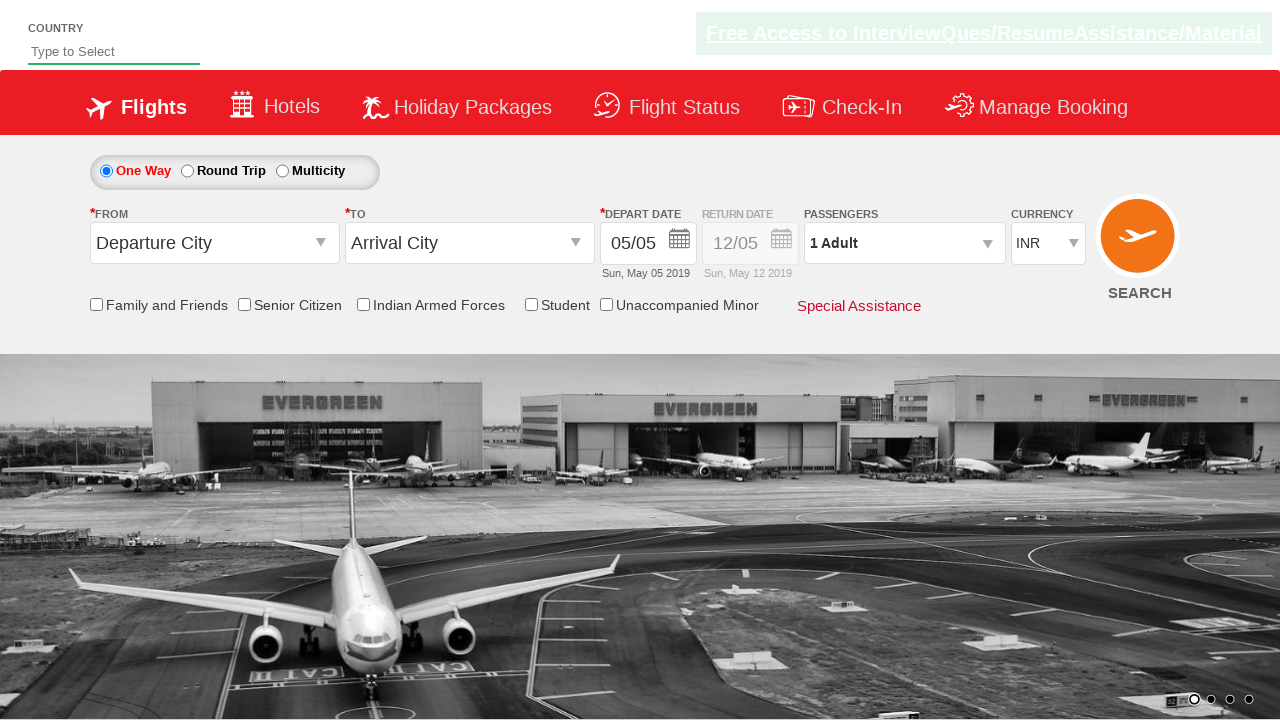

Clicked on the checkbox to toggle its state at (96, 304) on #ctl00_mainContent_chk_friendsandfamily
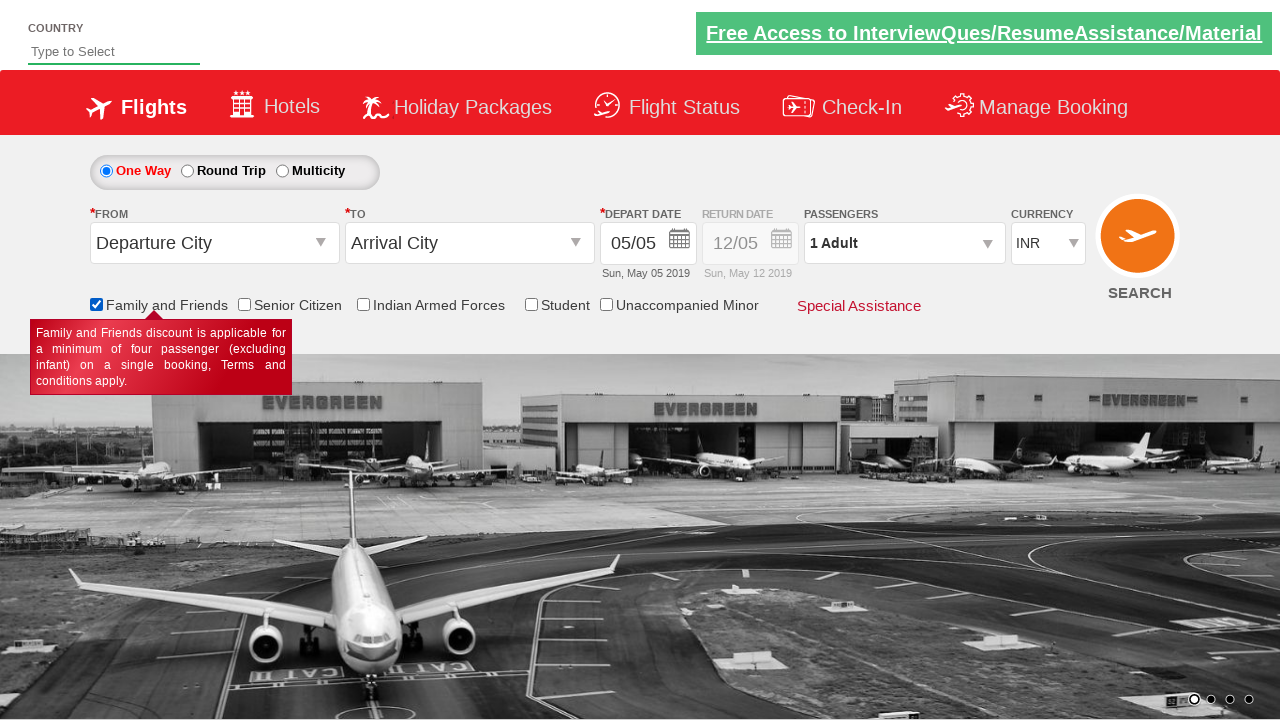

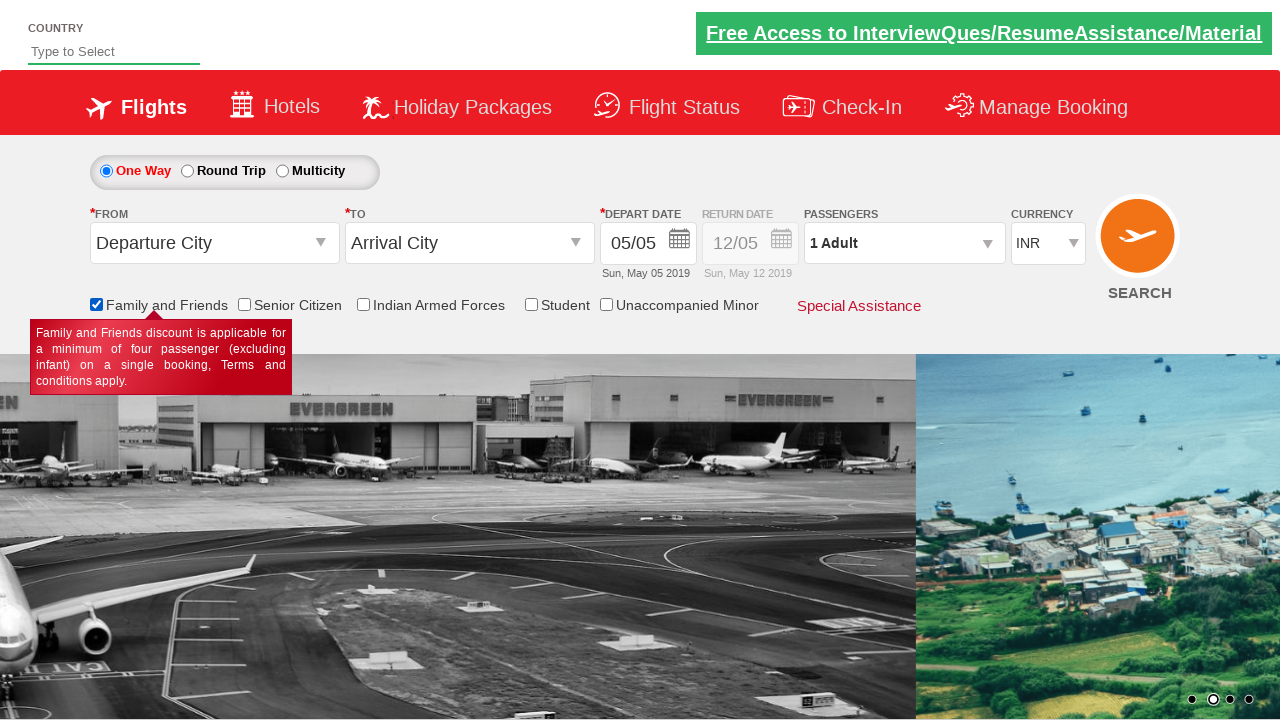